Tests enabling and disabling an input field using enable/disable buttons

Starting URL: https://www.letskodeit.com/practice

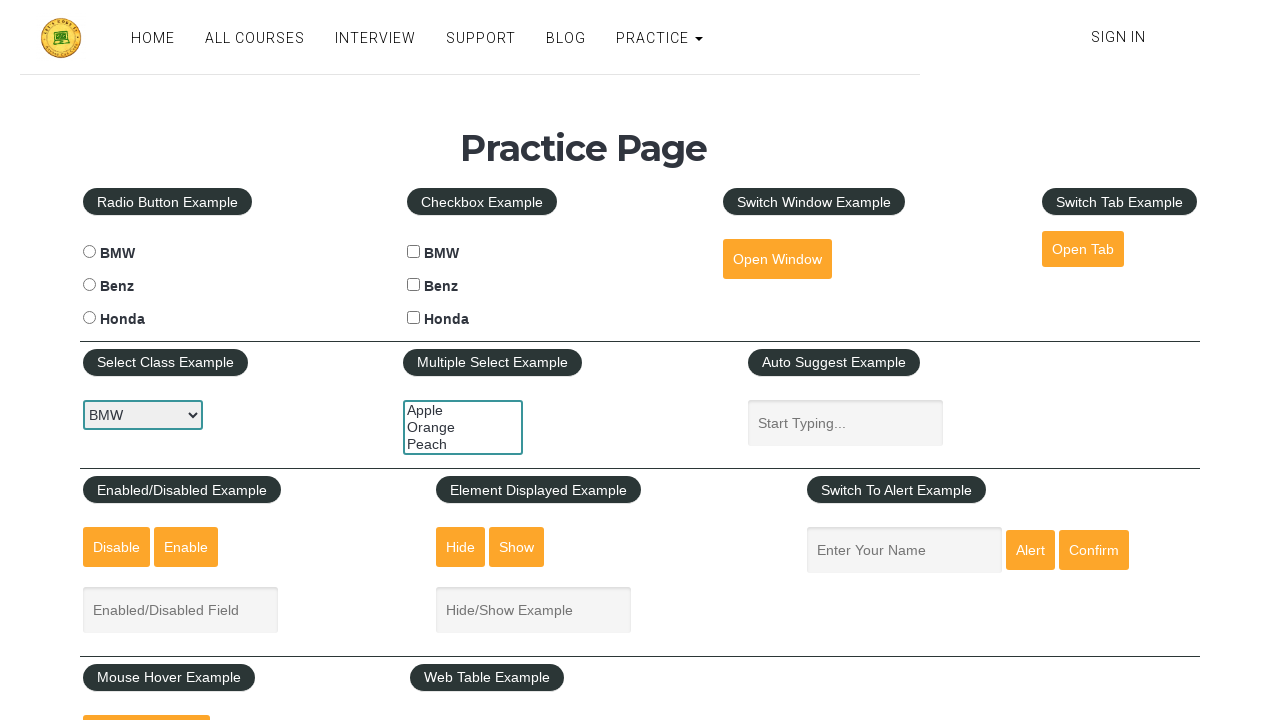

Clicked enable button to enable the input field at (186, 547) on input#enabled-button
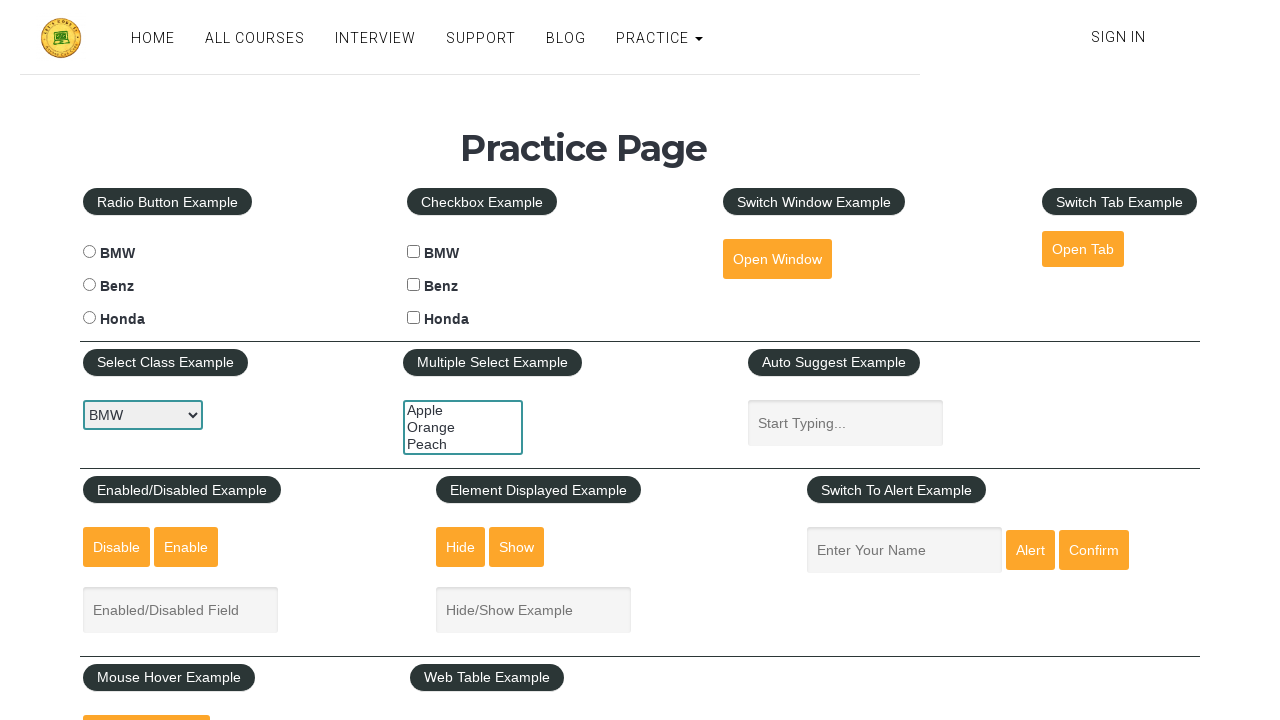

Input field is now enabled and ready for input
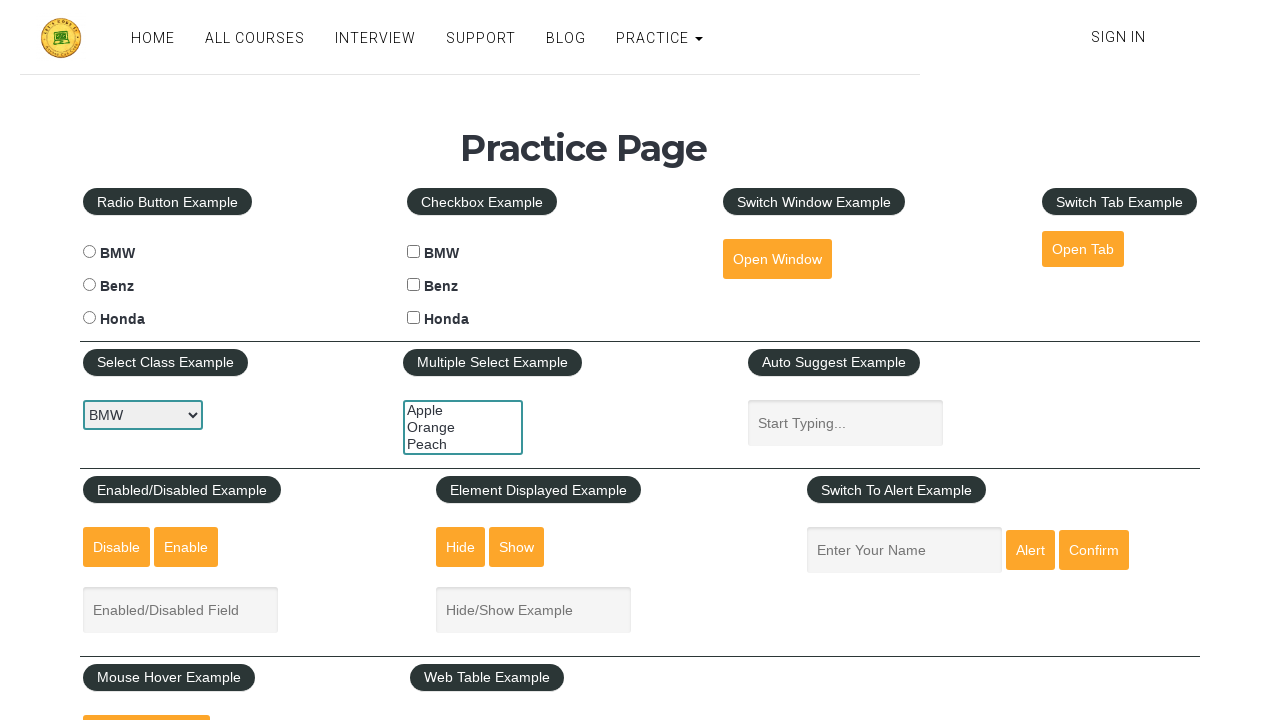

Filled enabled input field with 'Subhadip' on input#enabled-example-input
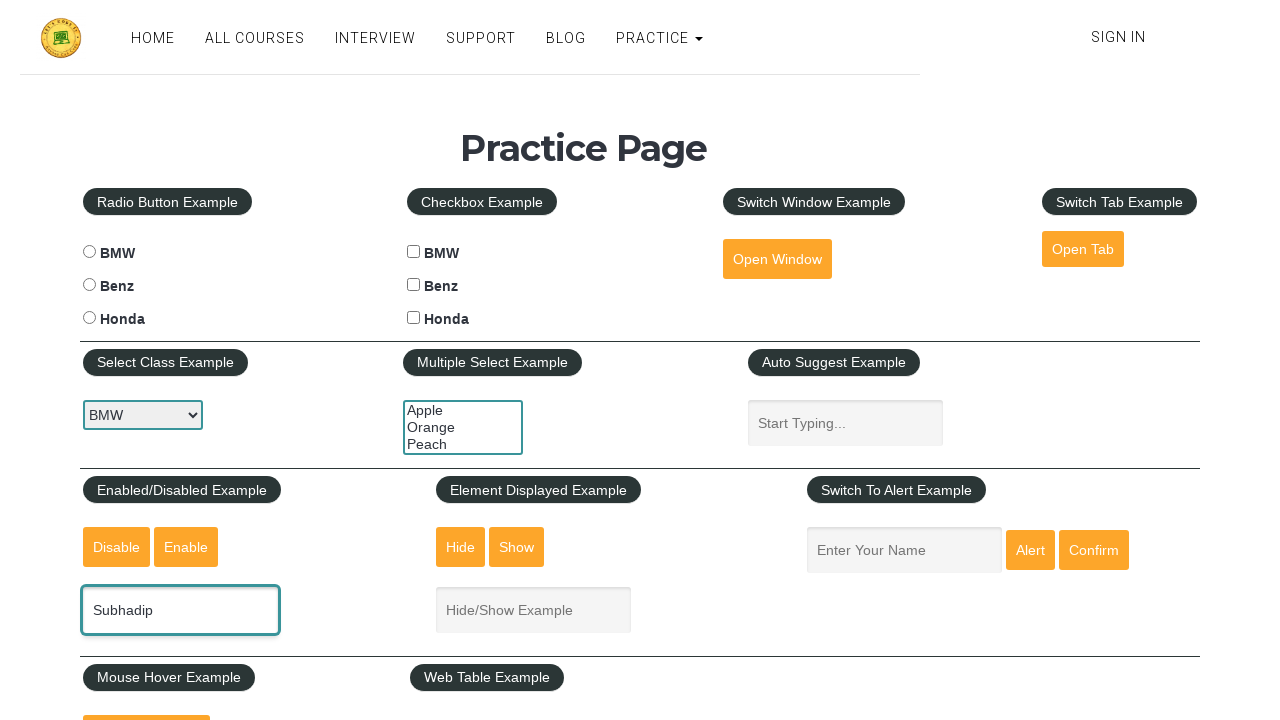

Verified input field value equals 'Subhadip'
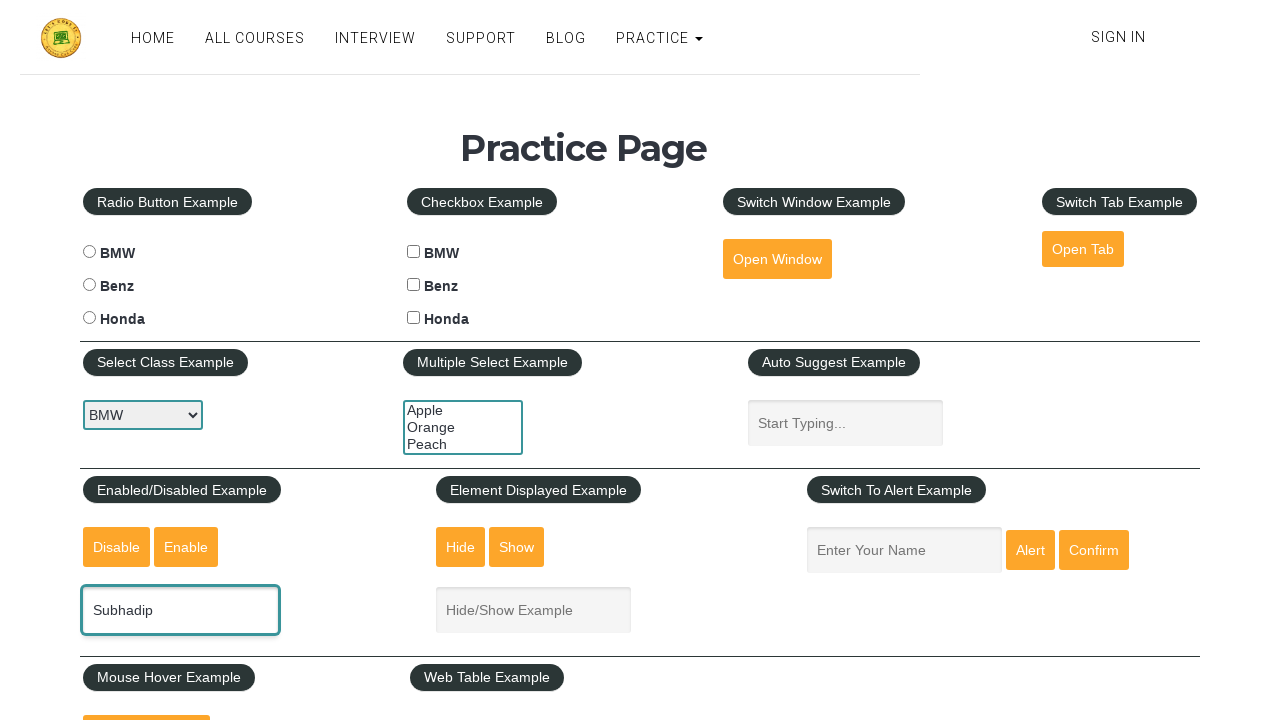

Clicked disable button to disable the input field at (116, 547) on input#disabled-button
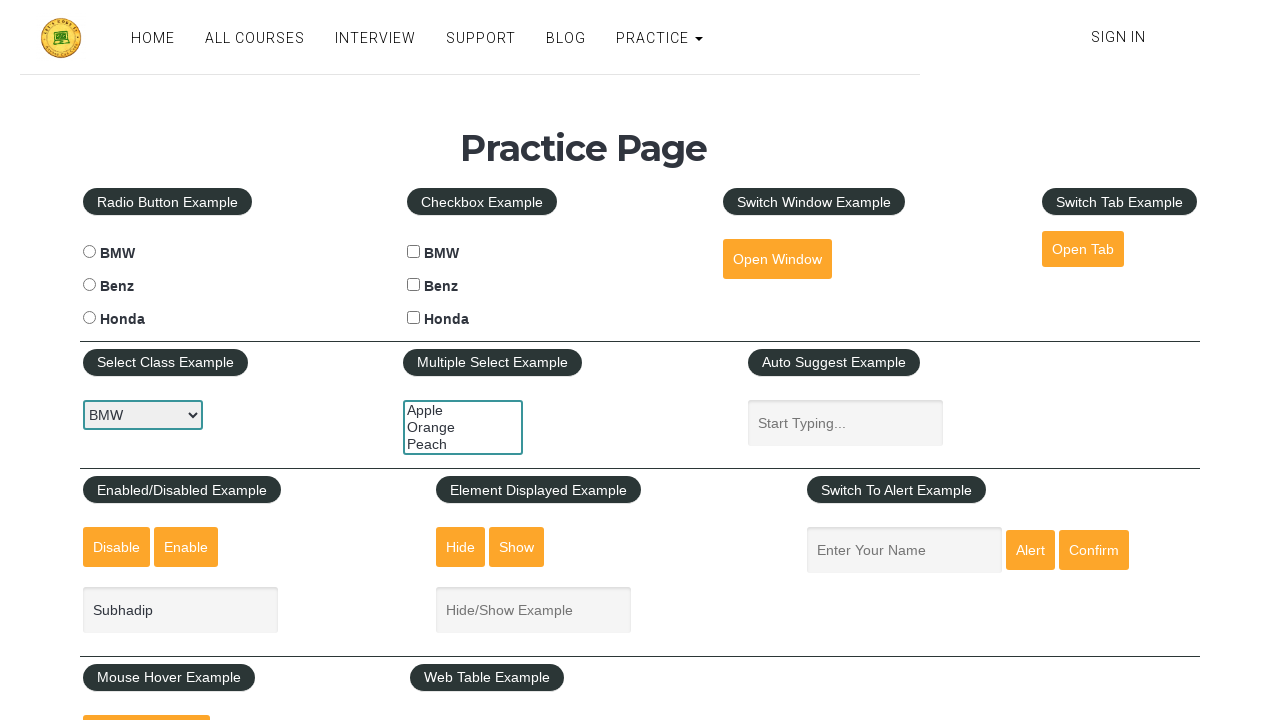

Input field is now disabled
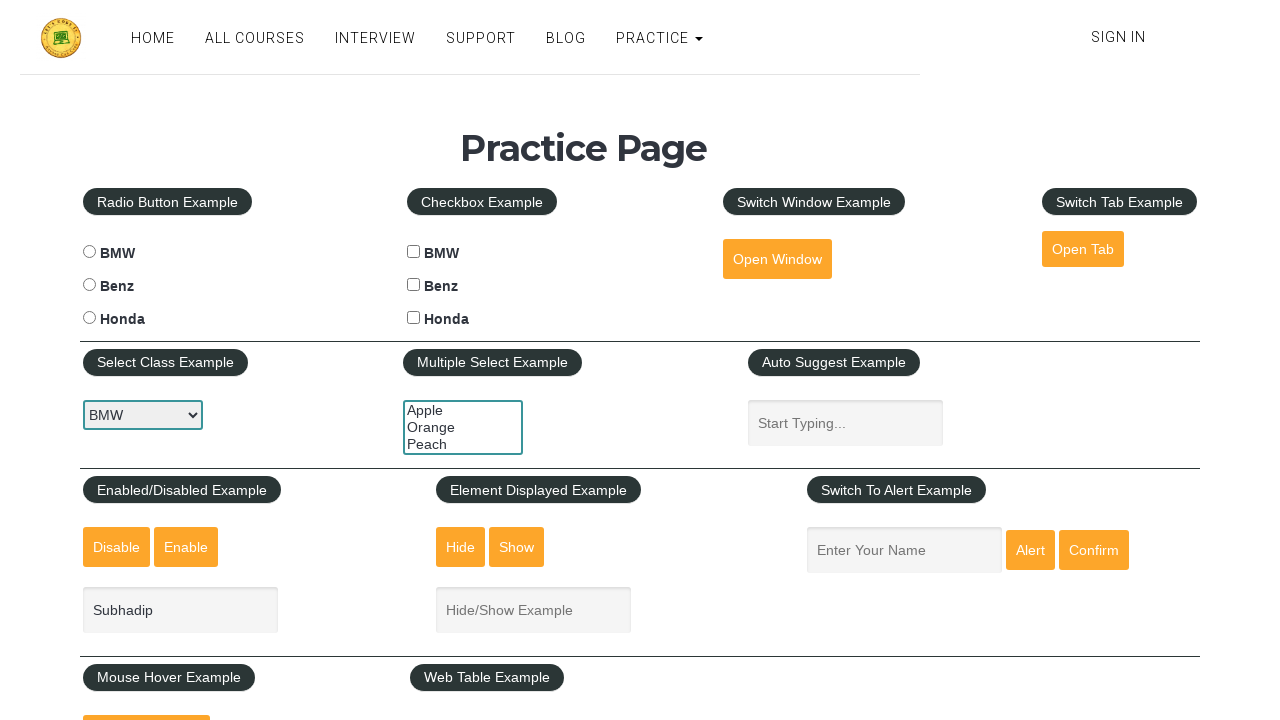

Verified input field is disabled
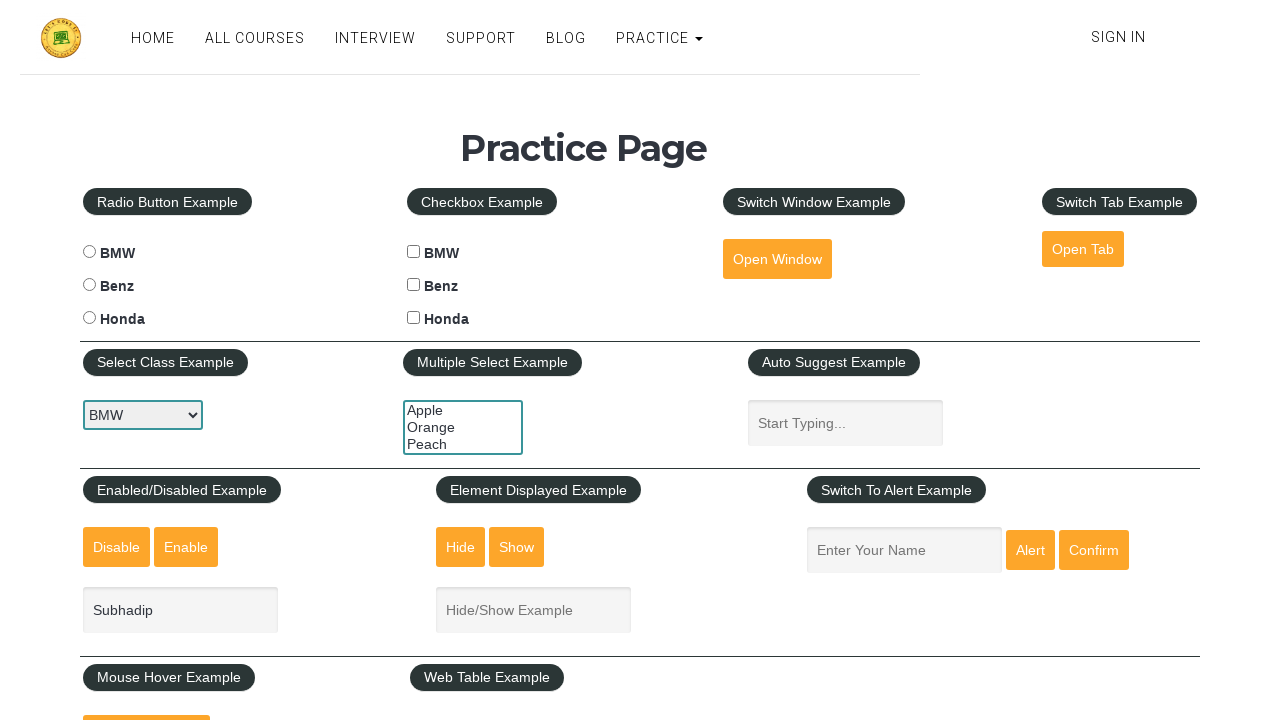

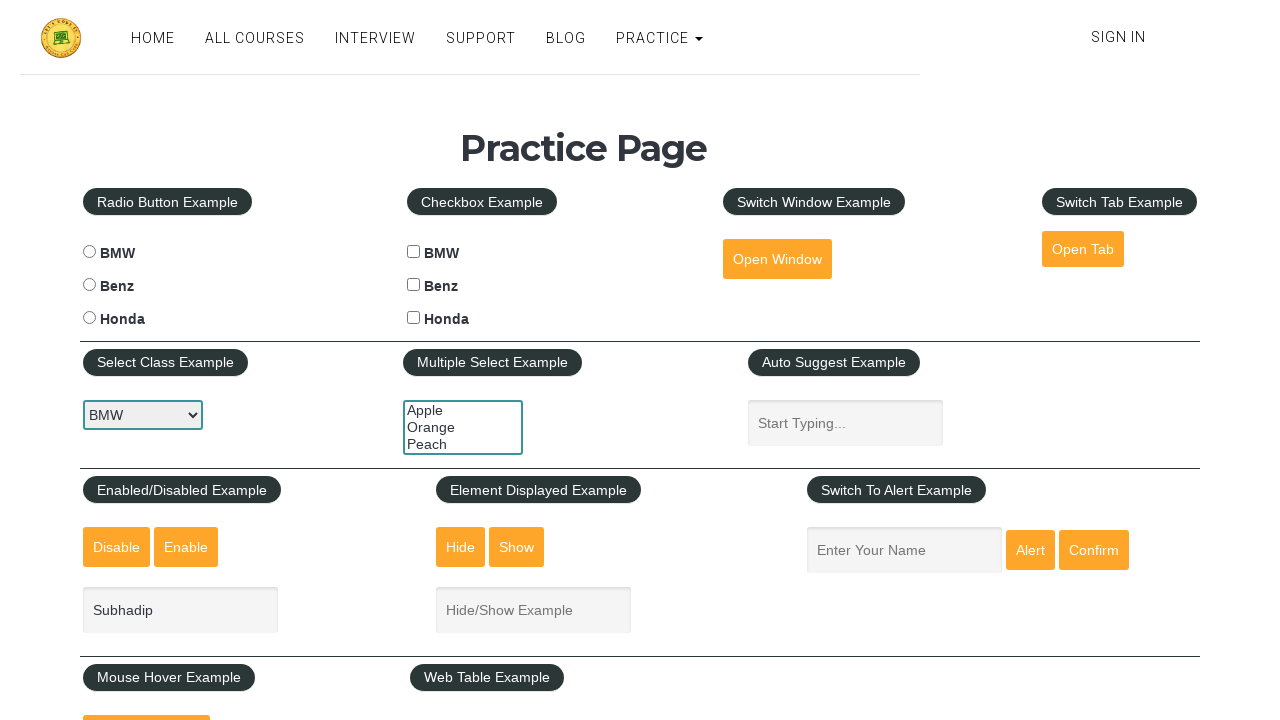